Tests that new items are appended to the bottom of the todo list by adding 3 items

Starting URL: https://demo.playwright.dev/todomvc

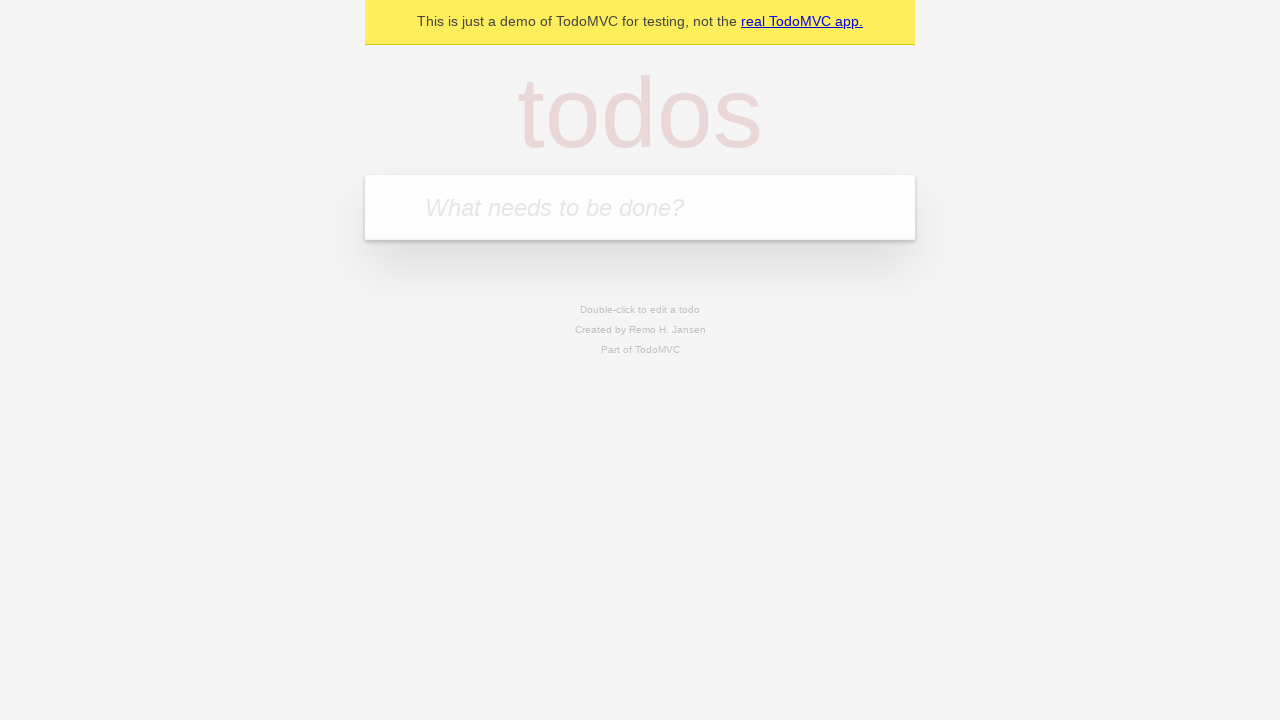

Filled new todo input with 'buy some cheese' on .new-todo
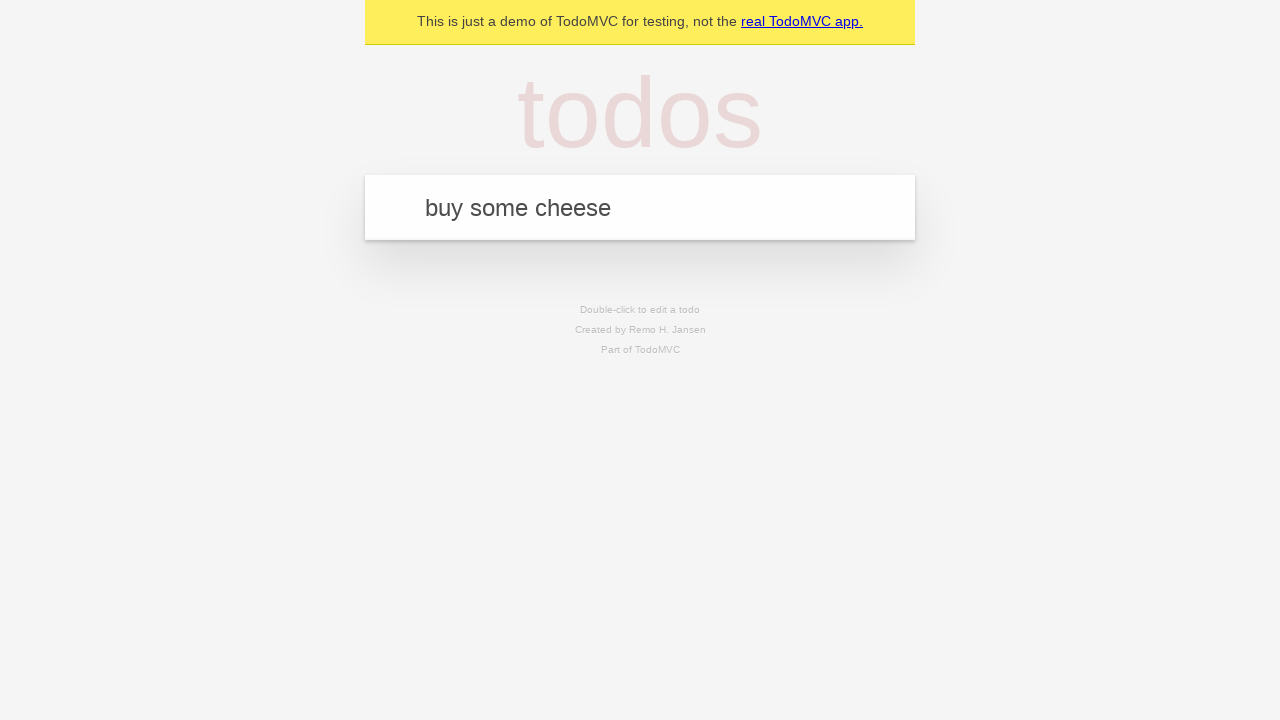

Pressed Enter to add first todo item on .new-todo
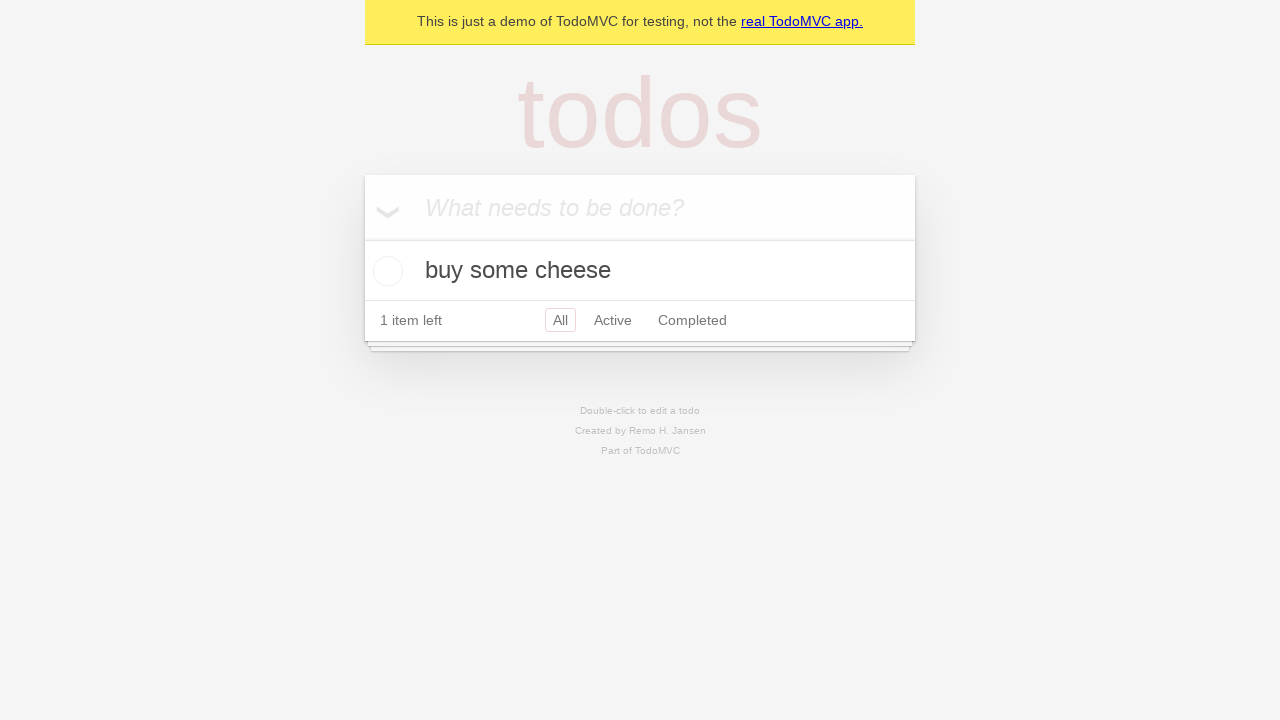

Filled new todo input with 'feed the cat' on .new-todo
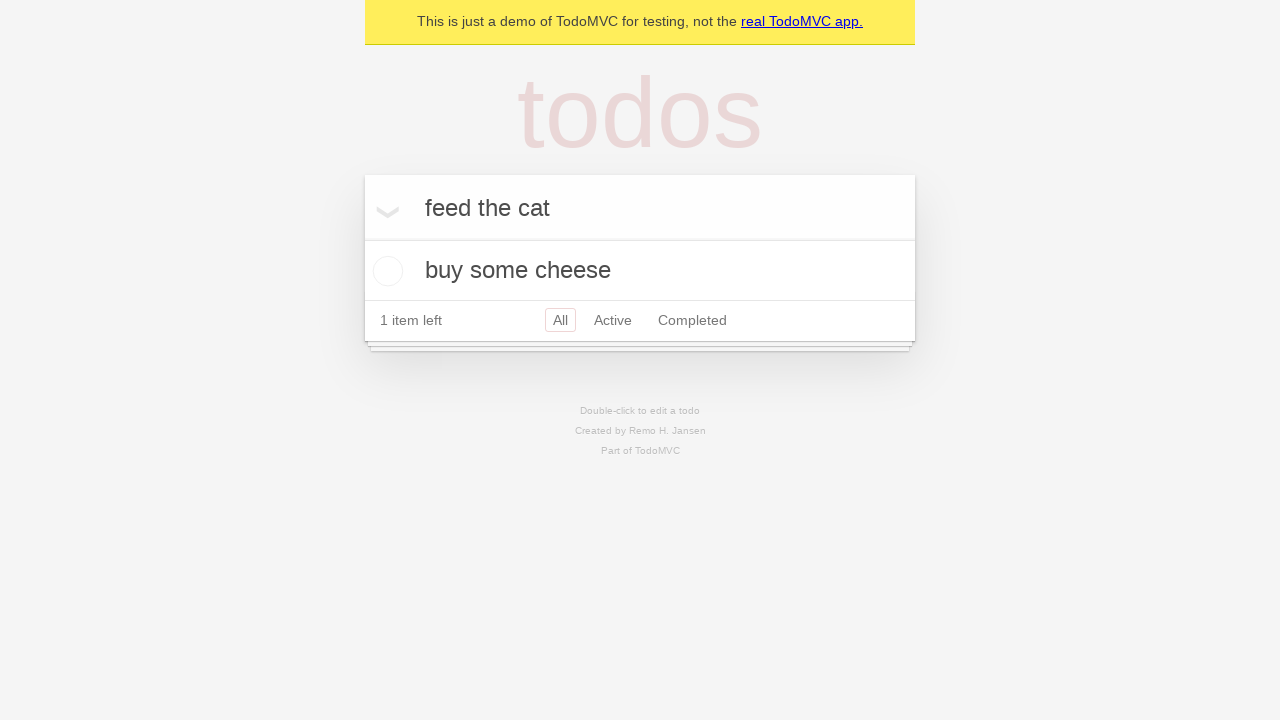

Pressed Enter to add second todo item on .new-todo
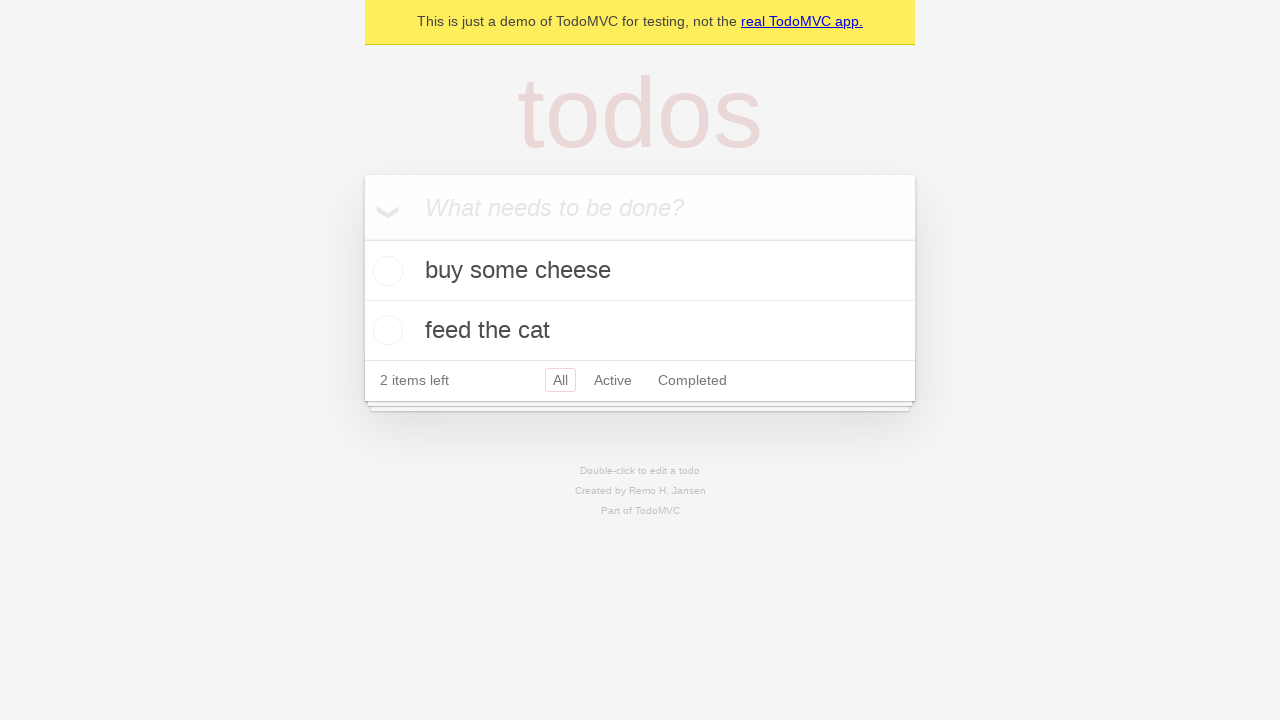

Filled new todo input with 'book a doctors appointment' on .new-todo
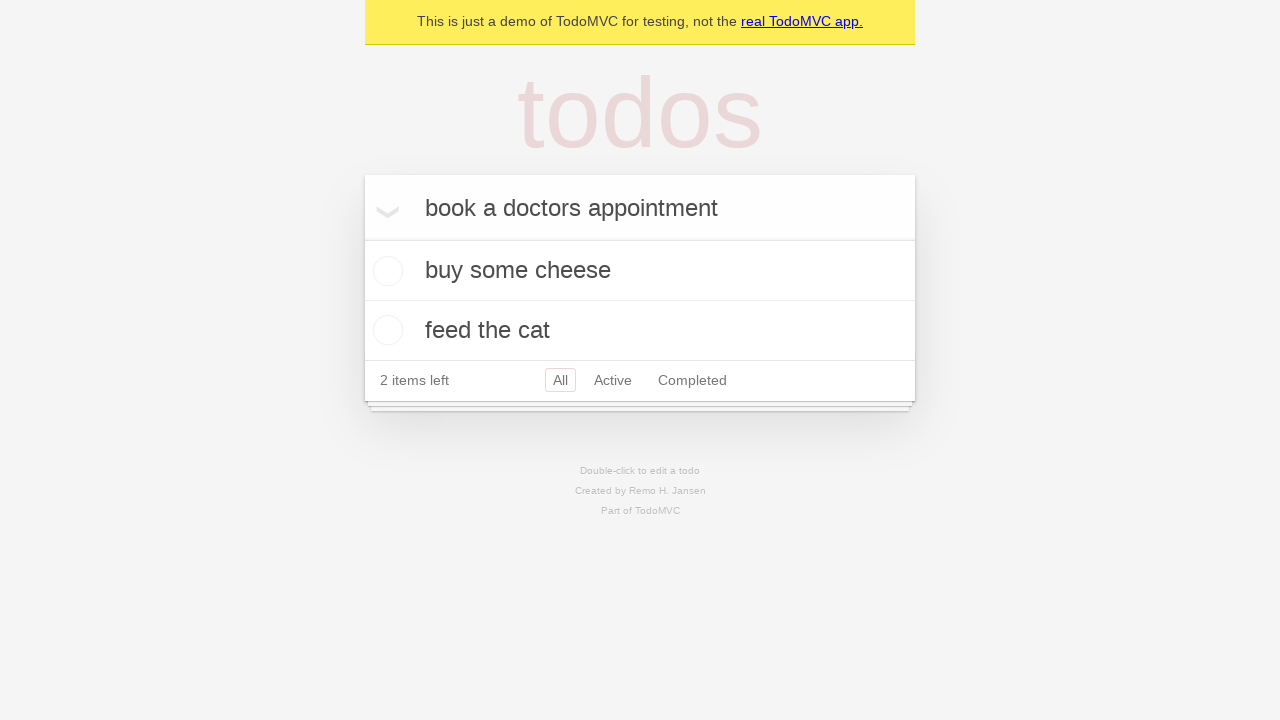

Pressed Enter to add third todo item on .new-todo
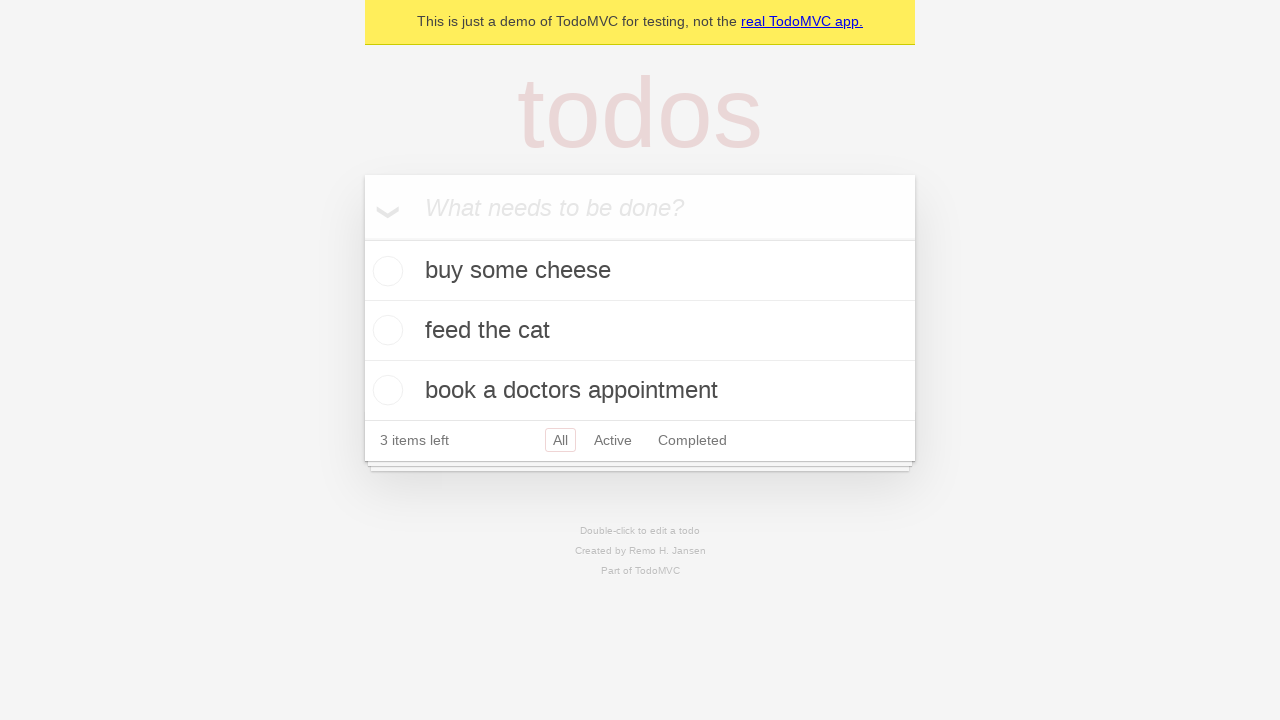

All todo items appended to bottom of list and todo counter loaded
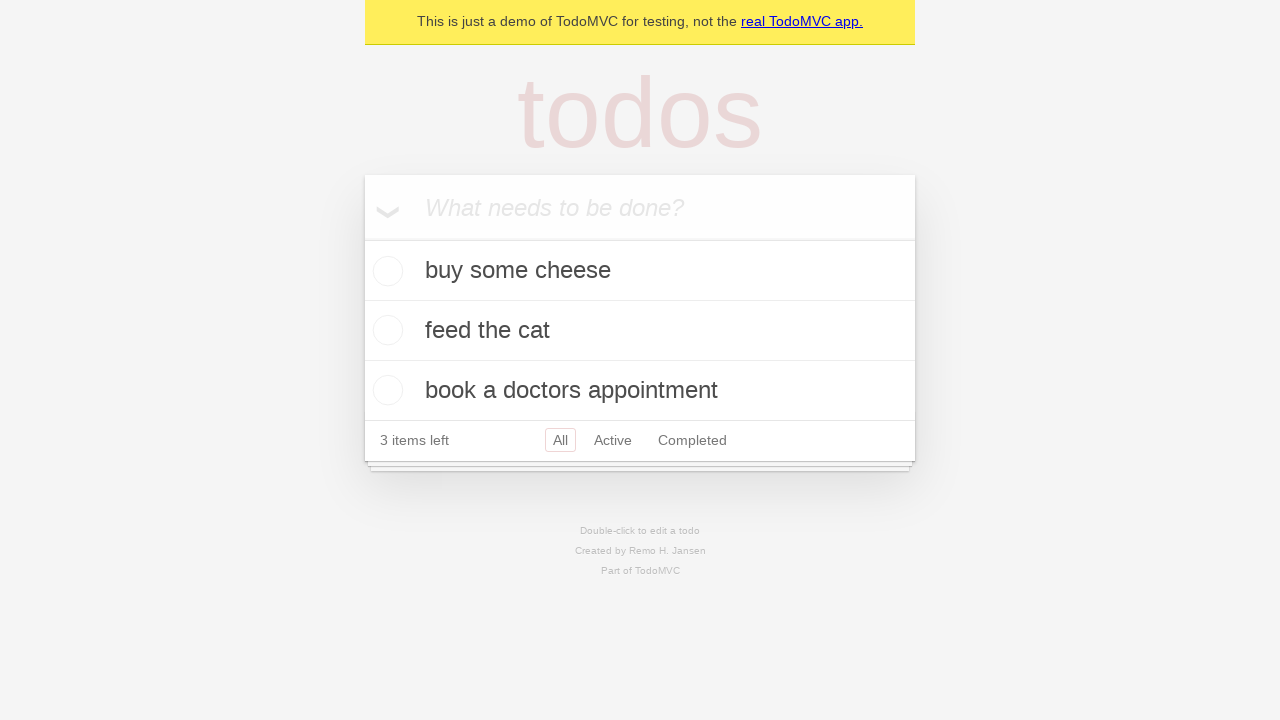

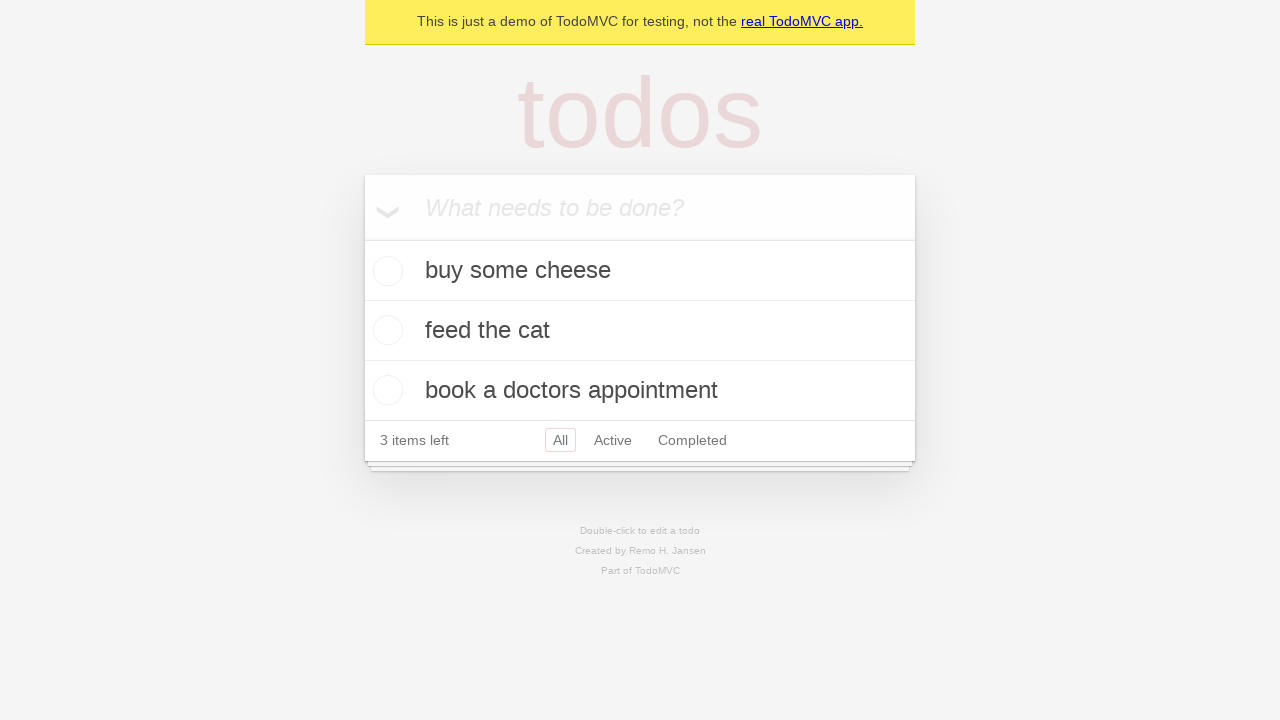